Tests browser window manipulation by maximizing the window, getting and changing the window size, and getting and changing the window position.

Starting URL: http://site24.way2sms.com/content/index.html

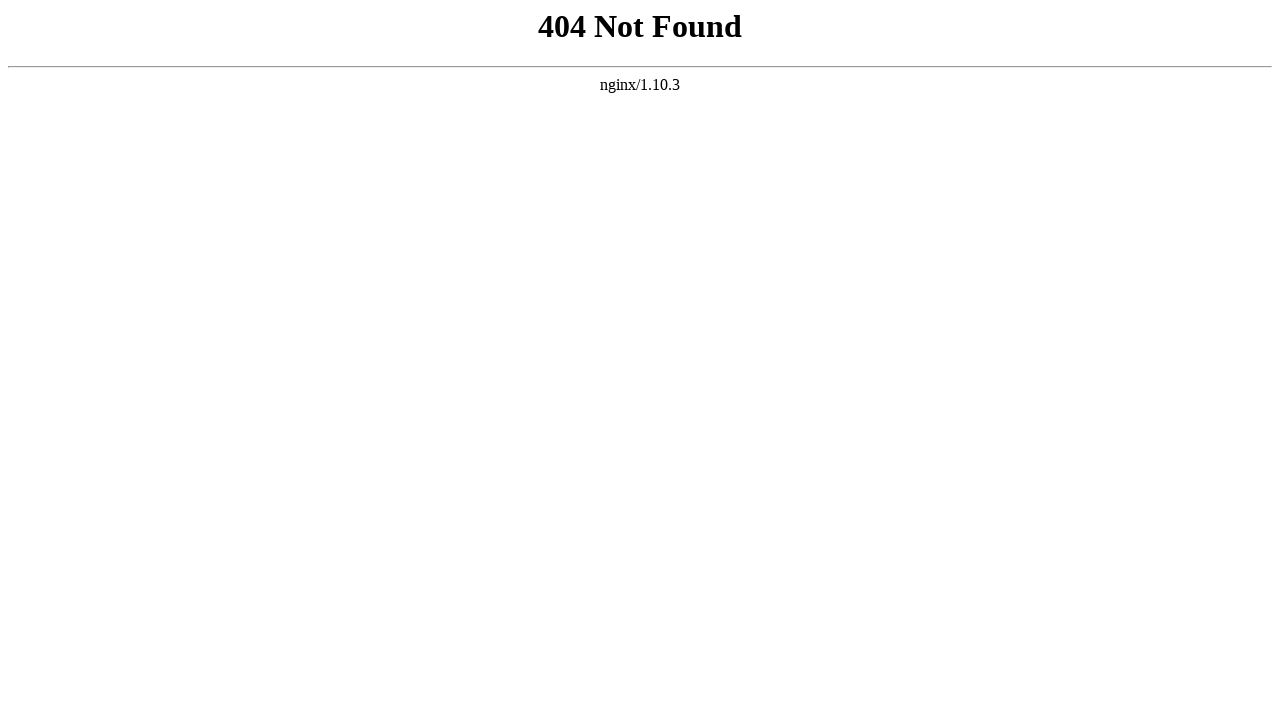

Set viewport size to 1920x1080 (maximized)
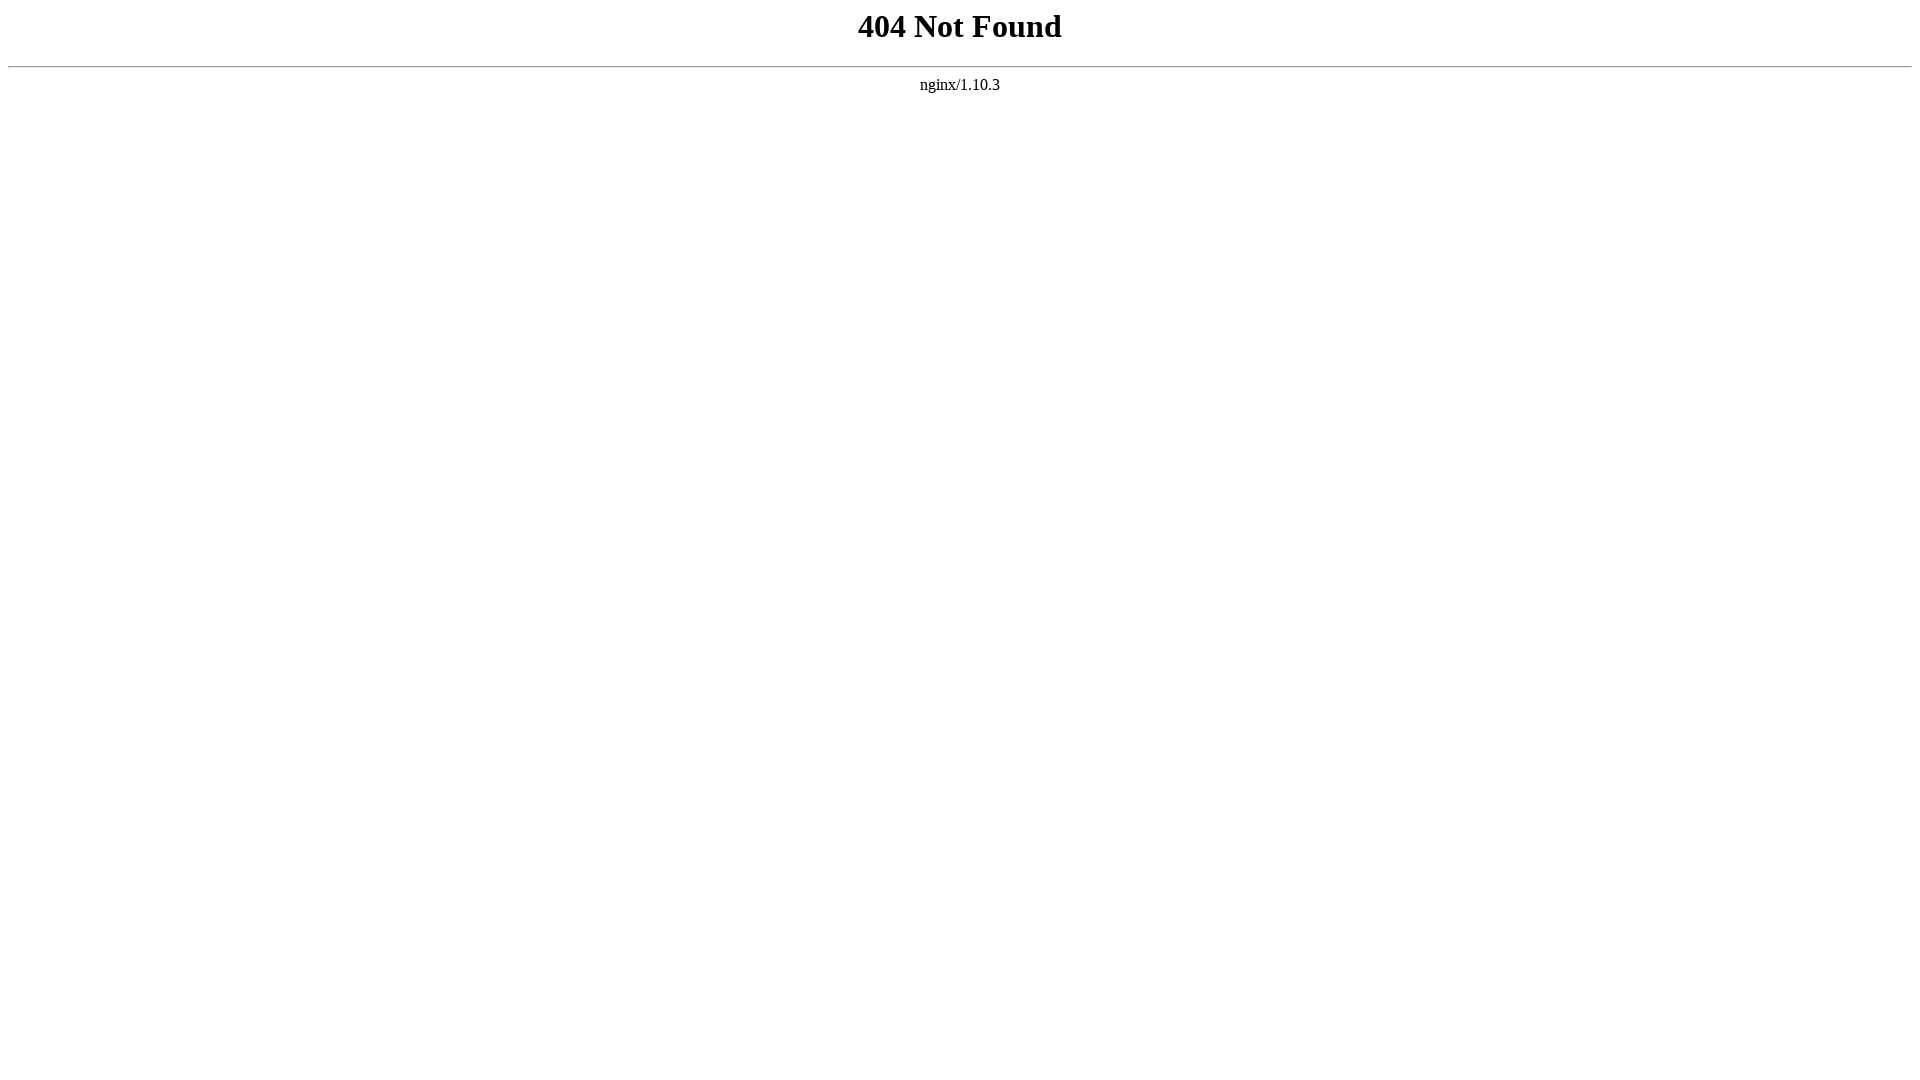

Waited 2 seconds to observe viewport change
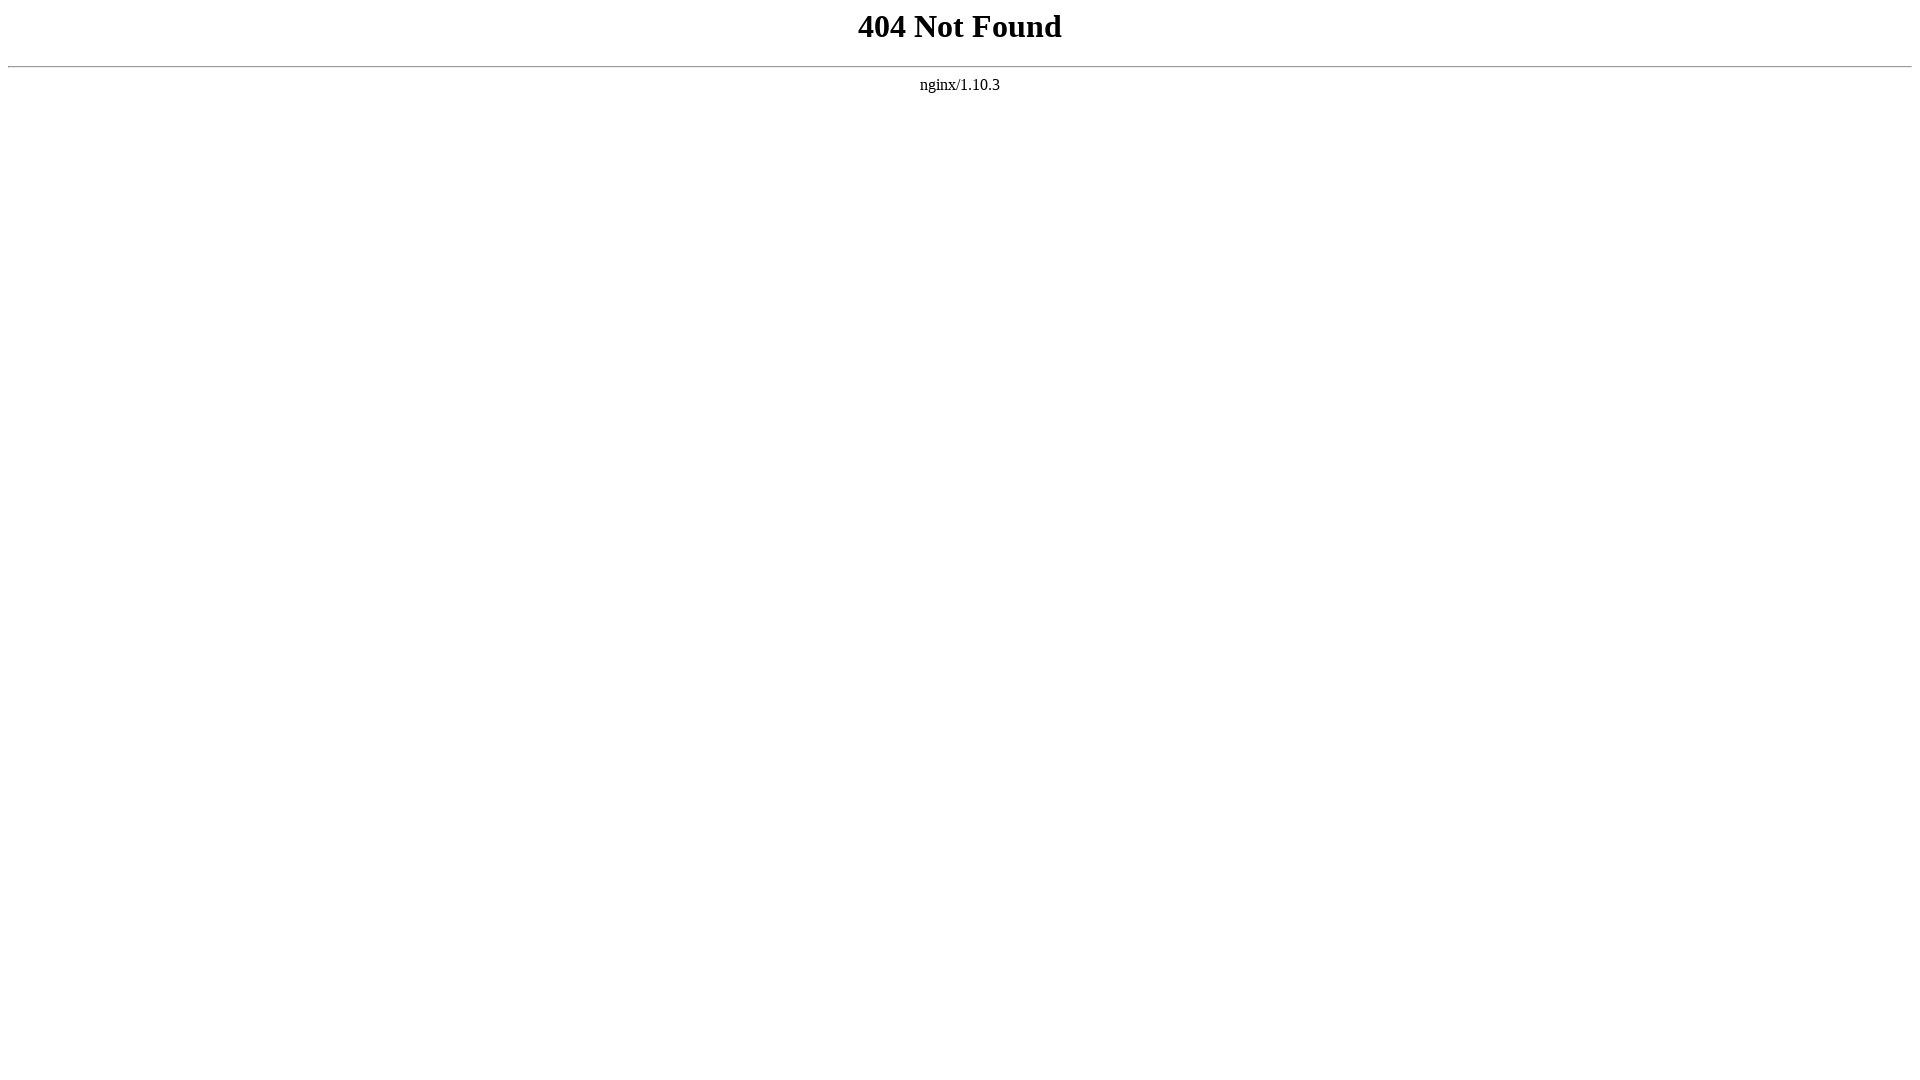

Retrieved current viewport size: 1920x1080
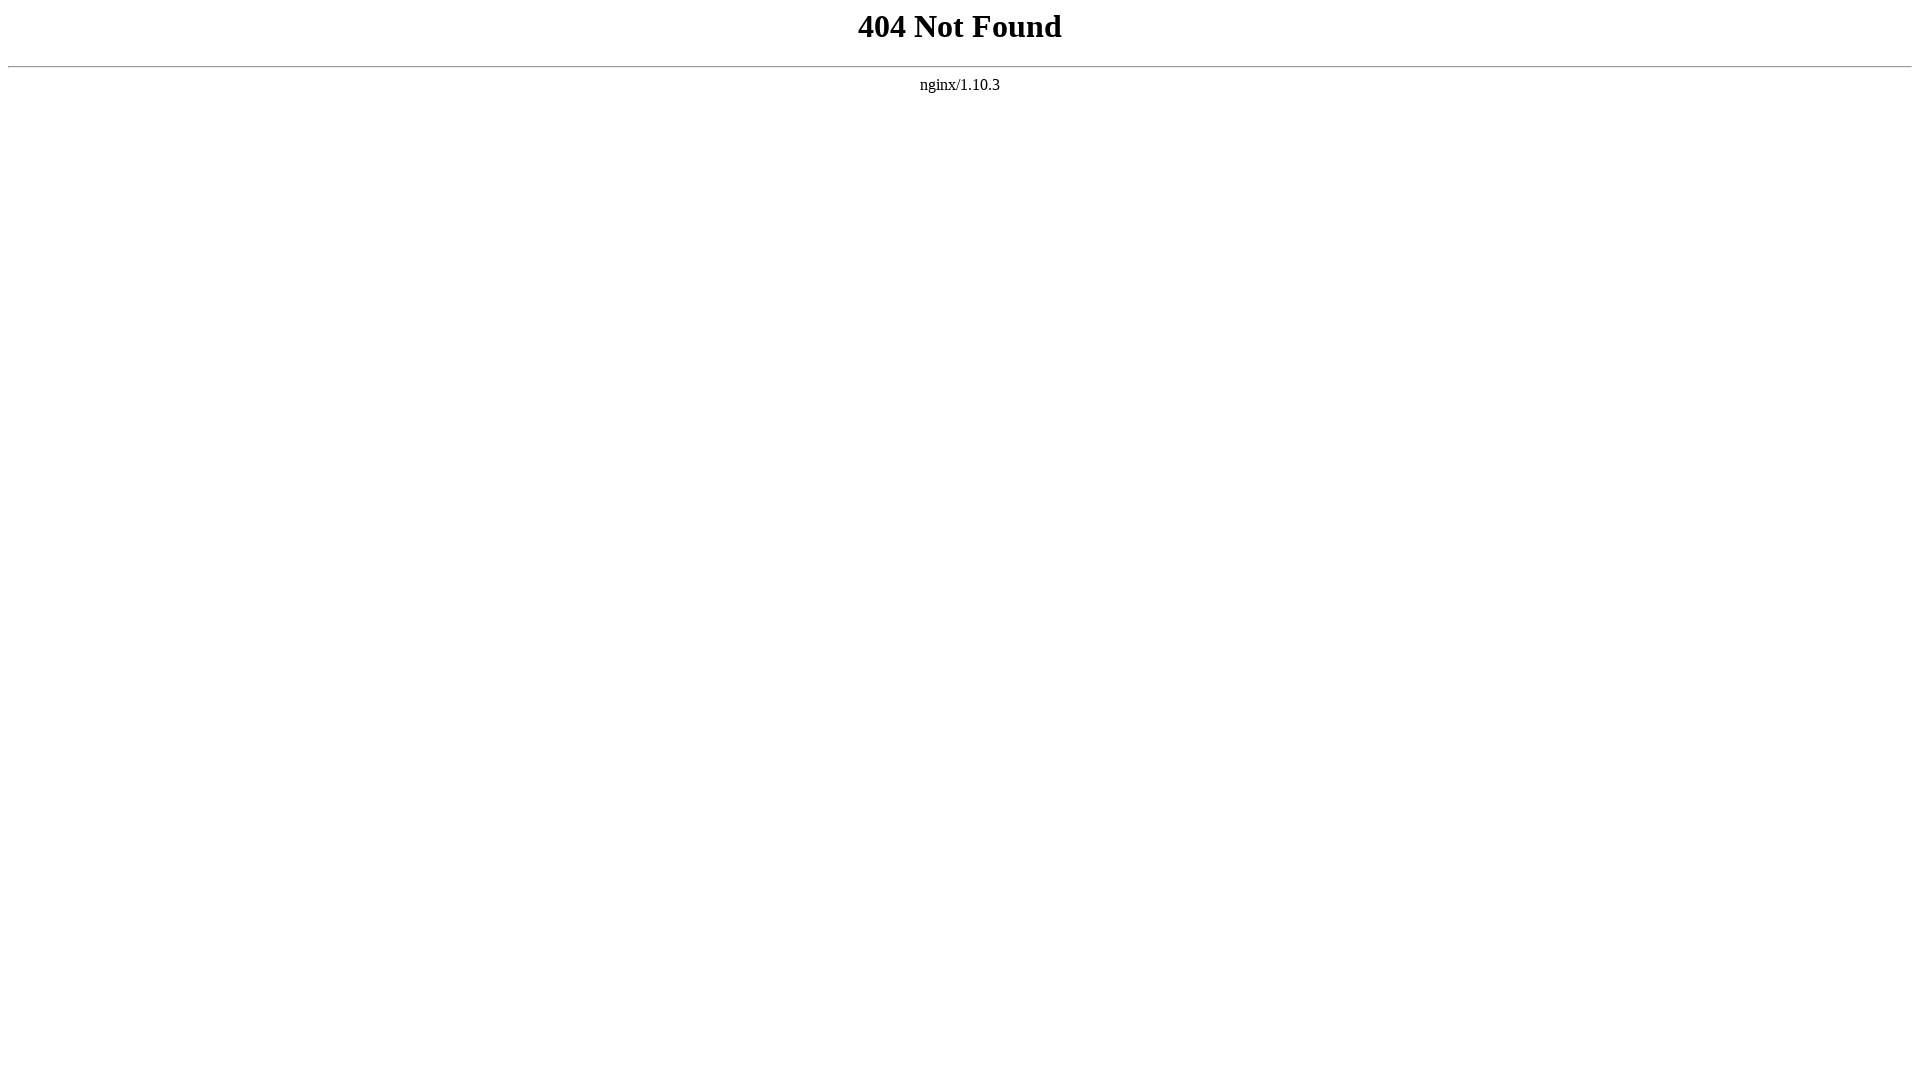

Changed viewport size to 500x100 (smaller dimensions)
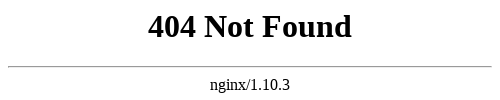

Waited 2 seconds to observe viewport change
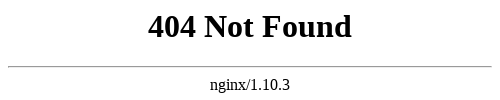

Set viewport size back to 800x600 (reasonable size)
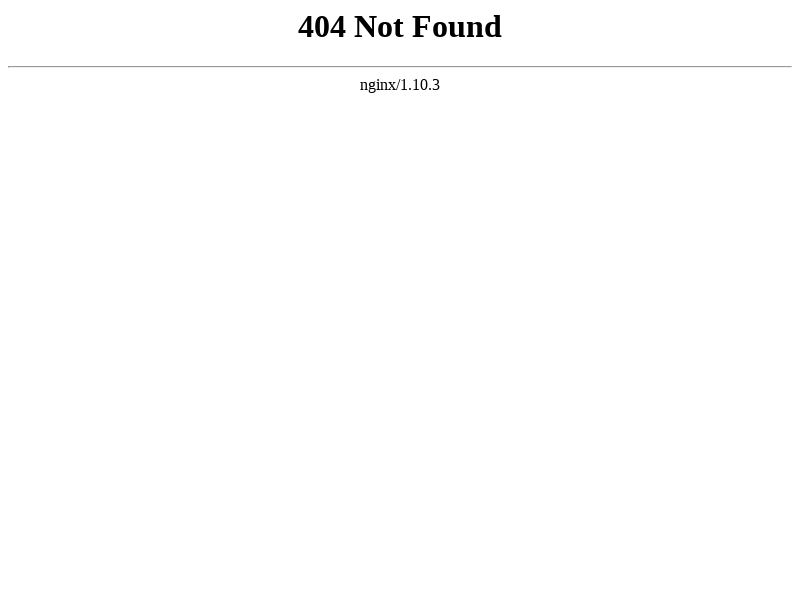

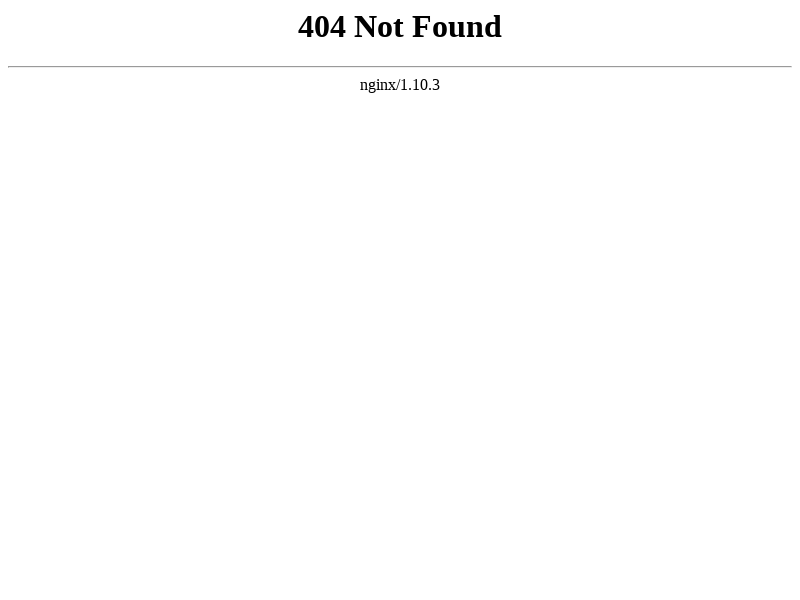